Opens dropdown page and interacts with the dropdown select element to view options

Starting URL: https://the-internet.herokuapp.com/dropdown

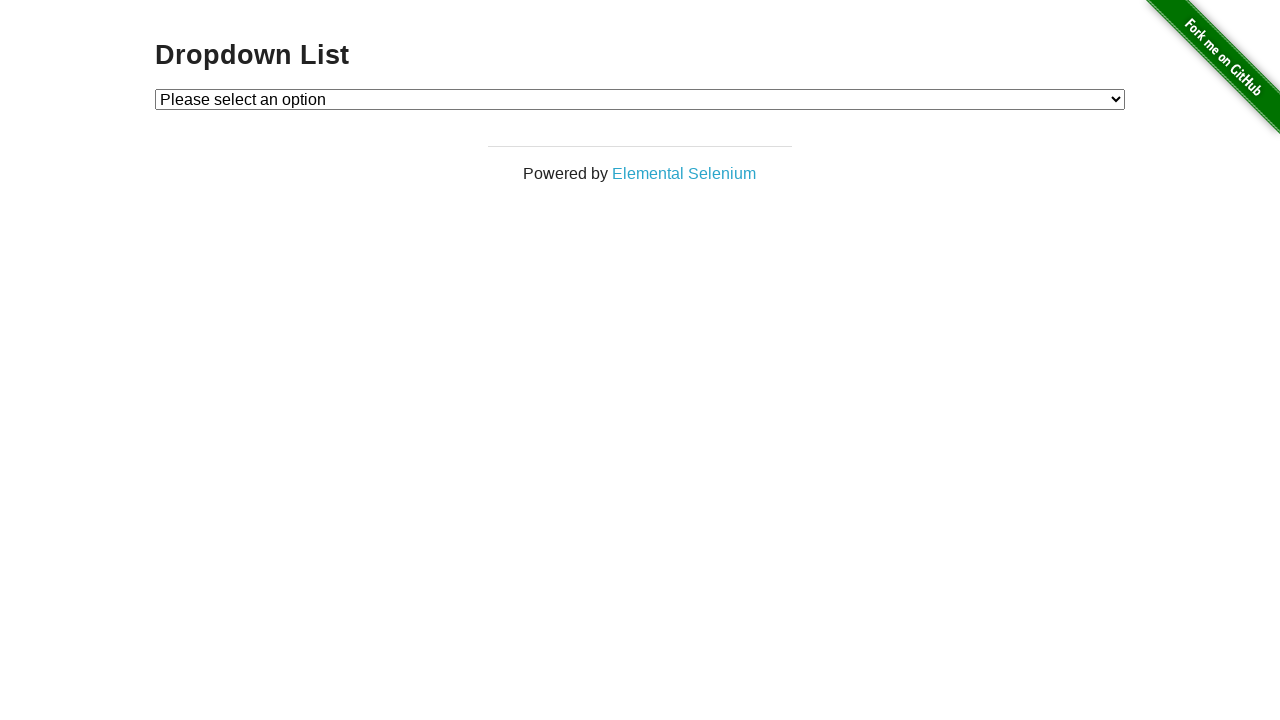

Dropdown select element is visible on the page
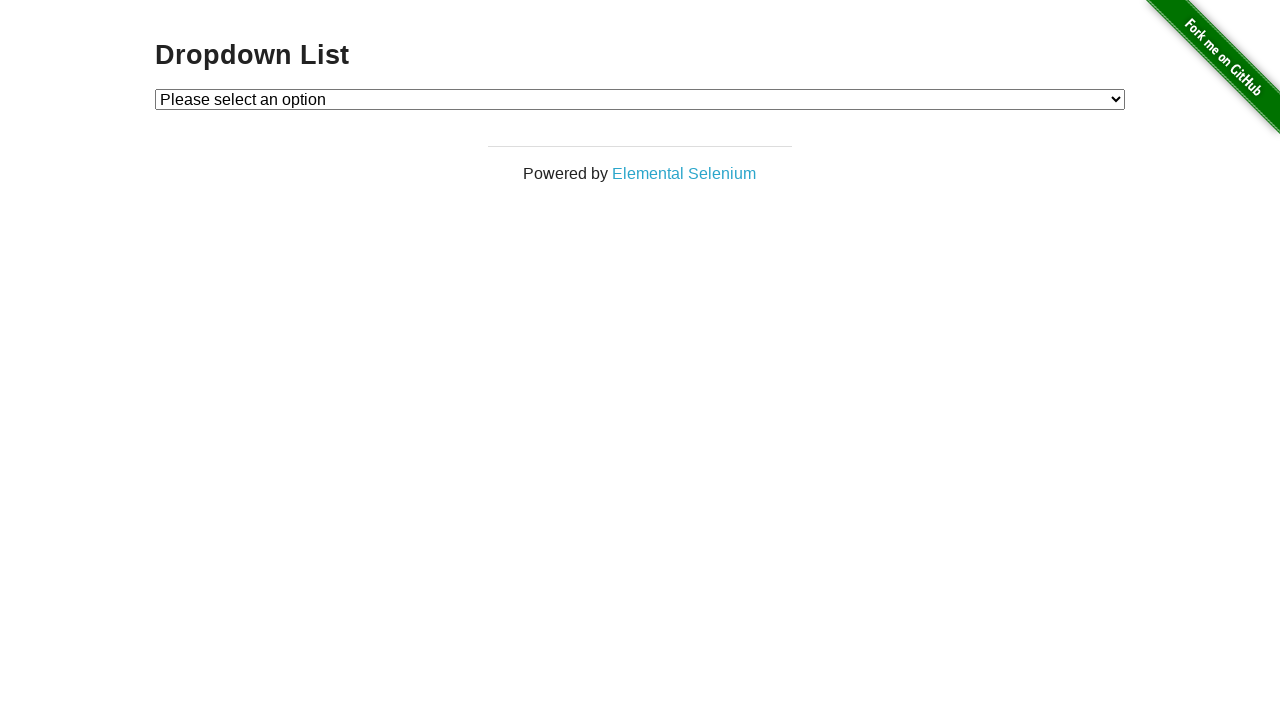

Clicked on dropdown to open it at (640, 99) on select
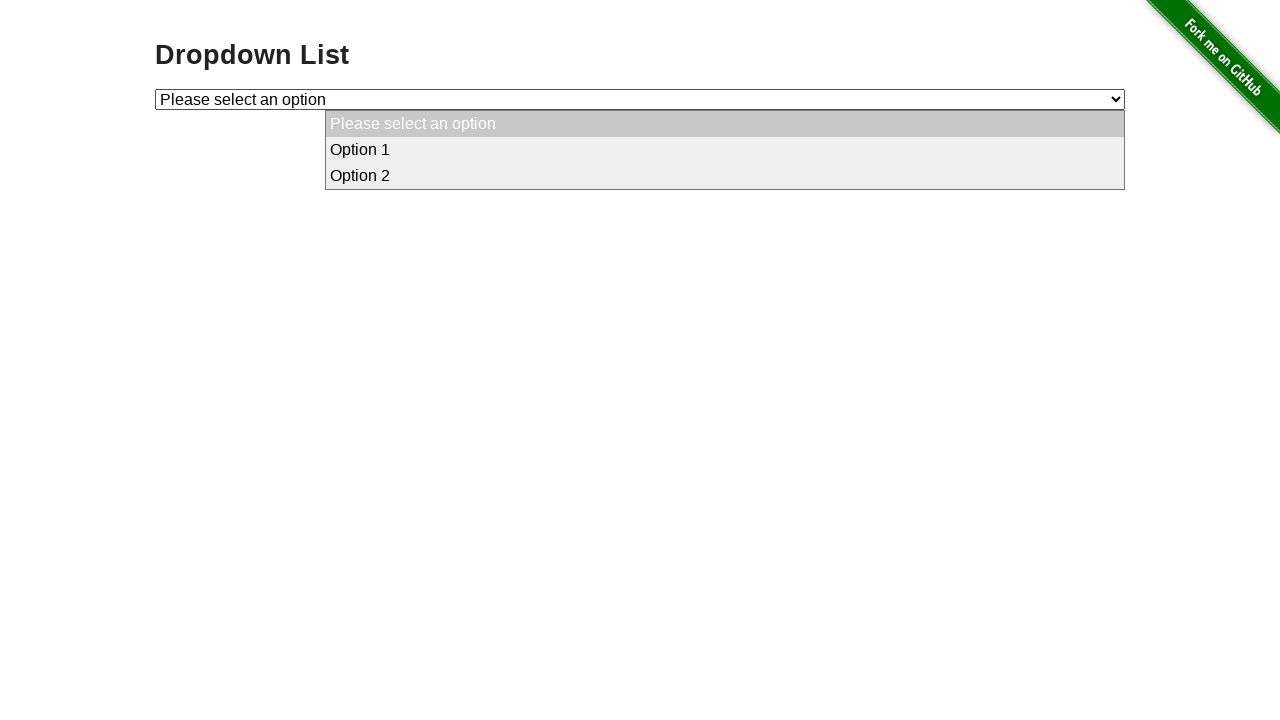

Selected option with value '1' from dropdown on select
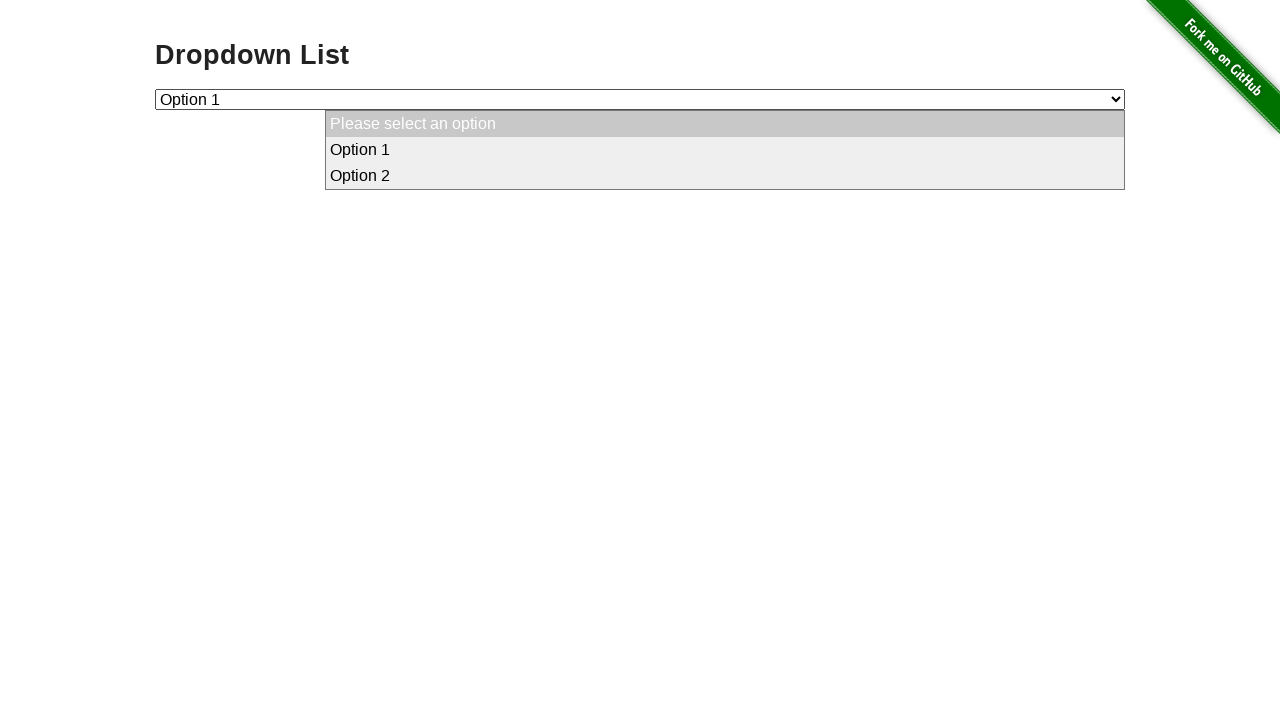

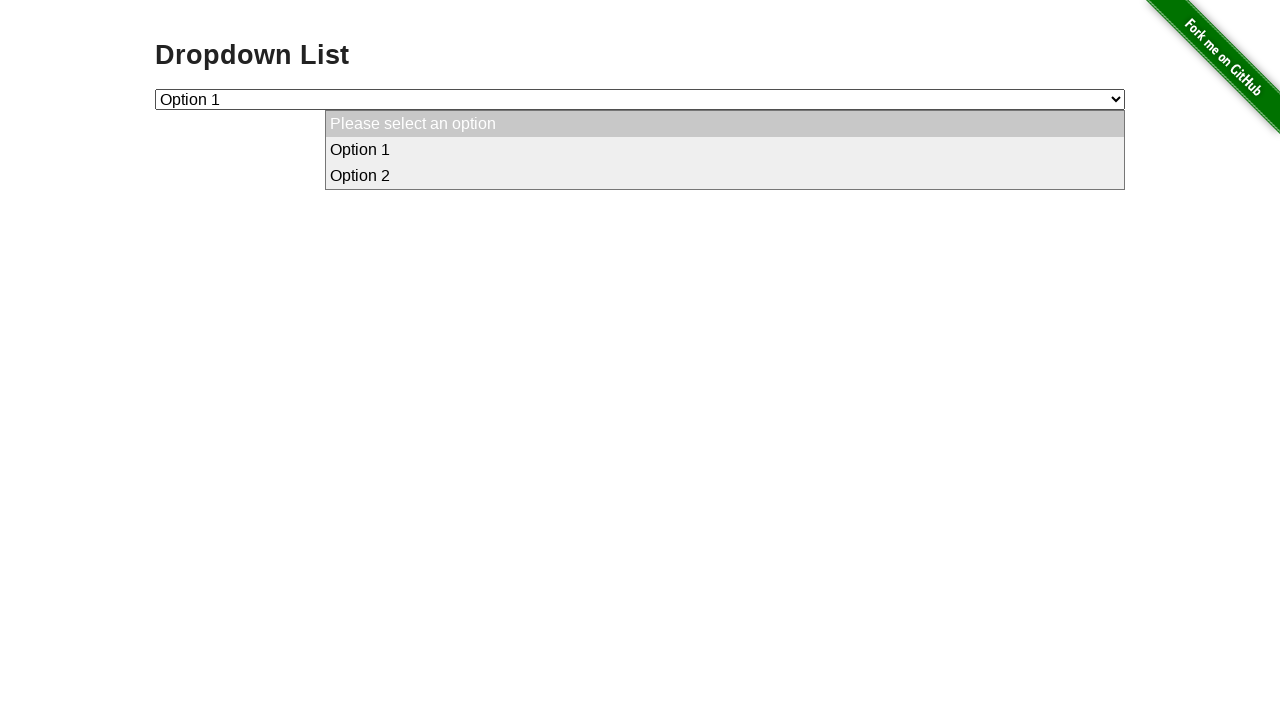